Tests the Zoho Marketplace search and filter functionality by applying rating filter (3+ stars), deployment type filter (Zoho platform), and pricing filter (free), then verifies that extension results are displayed.

Starting URL: https://marketplace.zoho.com/gsearch?searchTerm=voice%20call

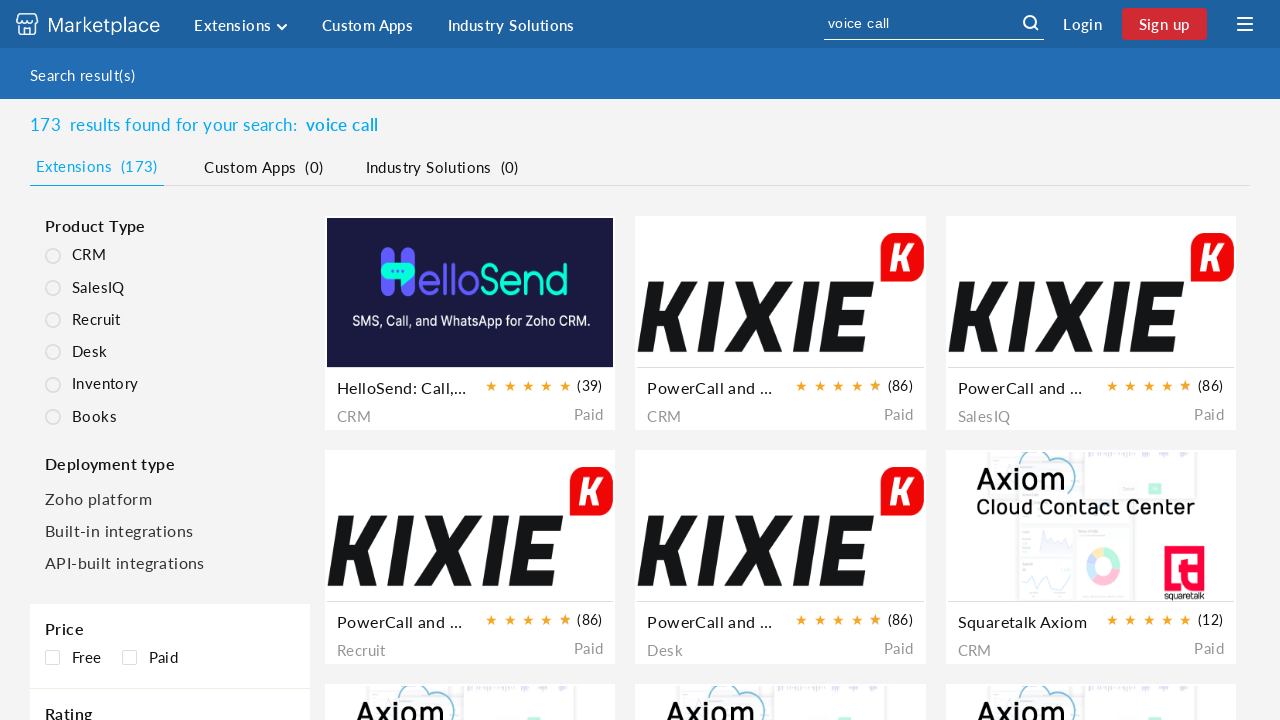

Waited for rating filter to load
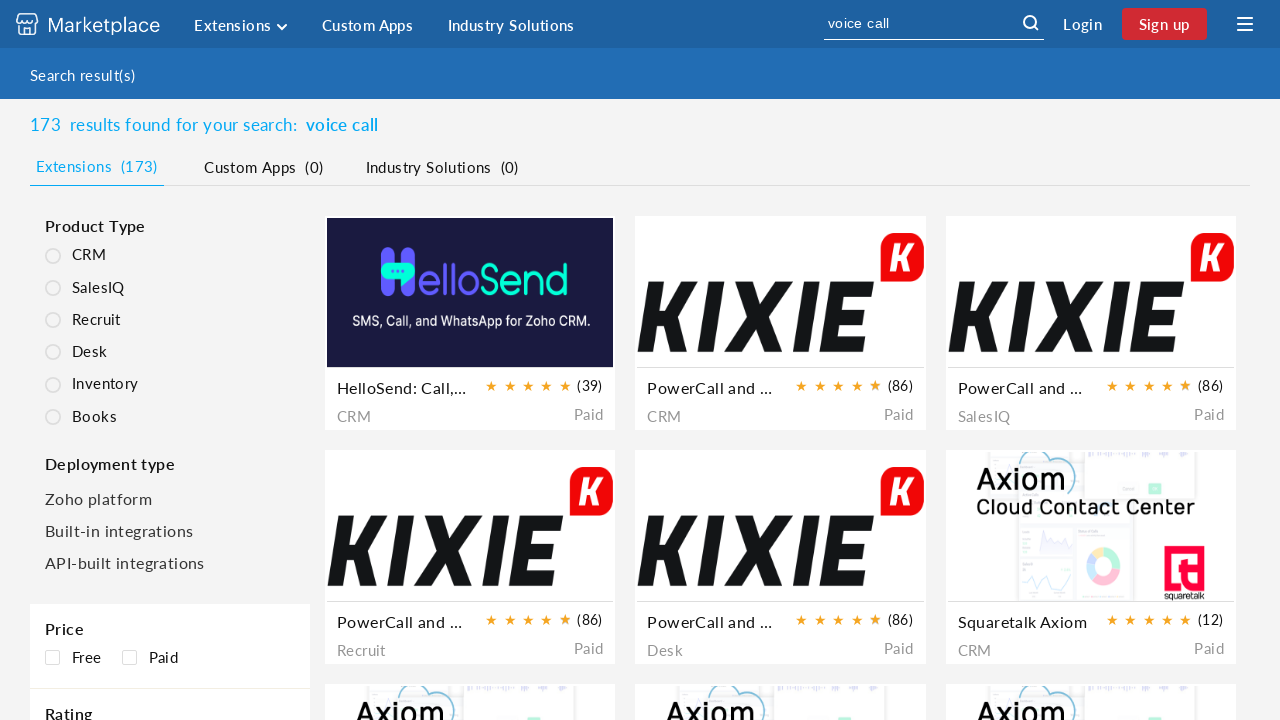

Applied 3+ stars rating filter at (170, 361) on xpath=//*[@id='rating-object']/div[2]
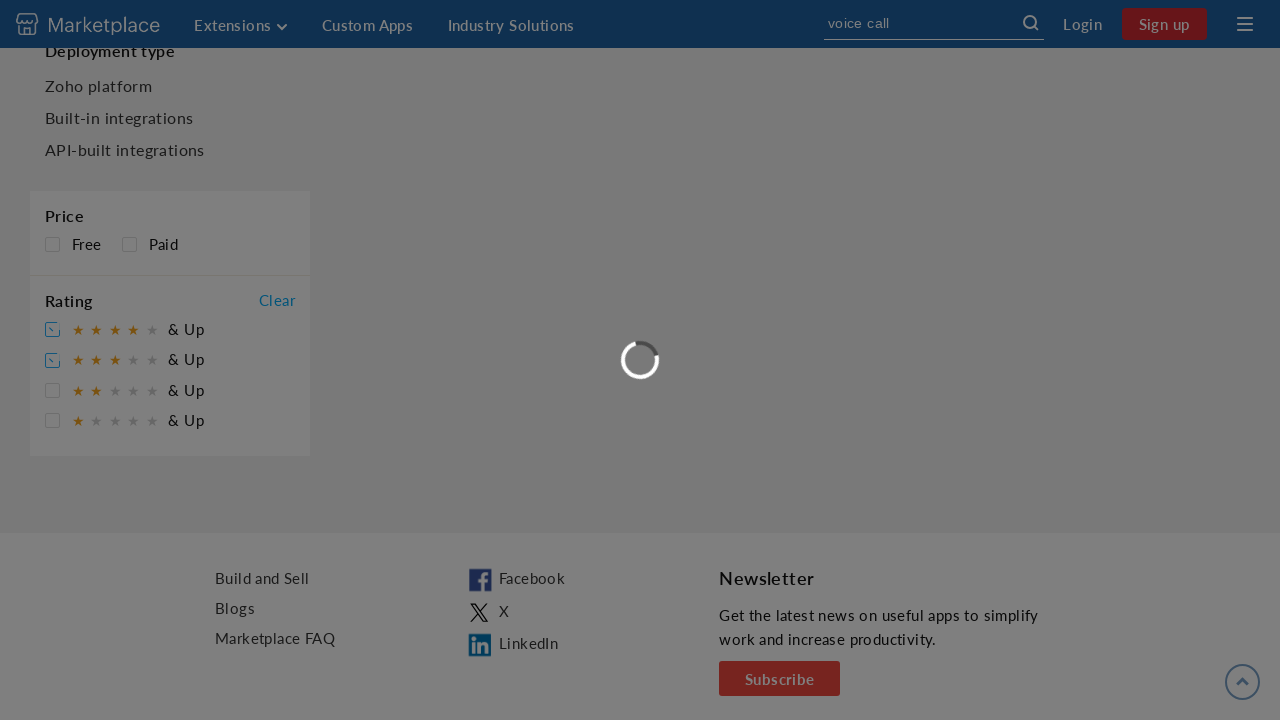

Applied Zoho platform deployment type filter at (99, 498) on xpath=//*[@id='13']/a
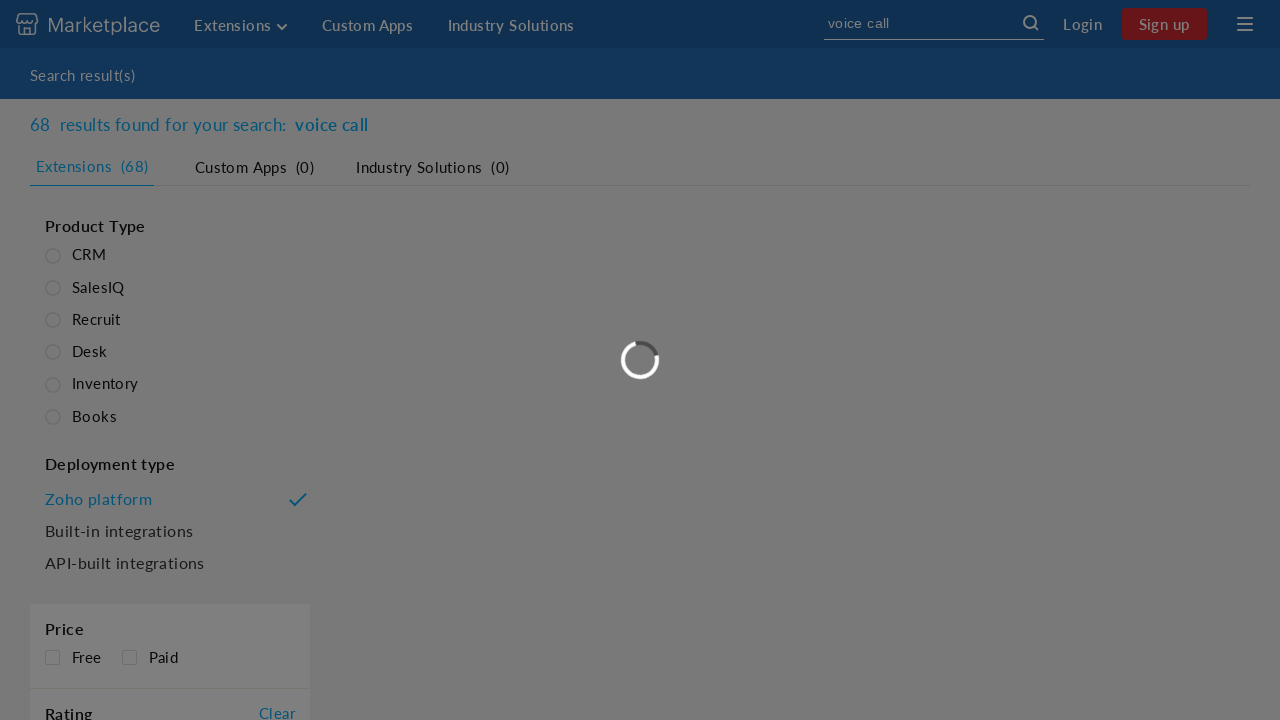

Applied free pricing filter at (52, 658) on xpath=//*[@id='pricing-object']/div[1]/div/label
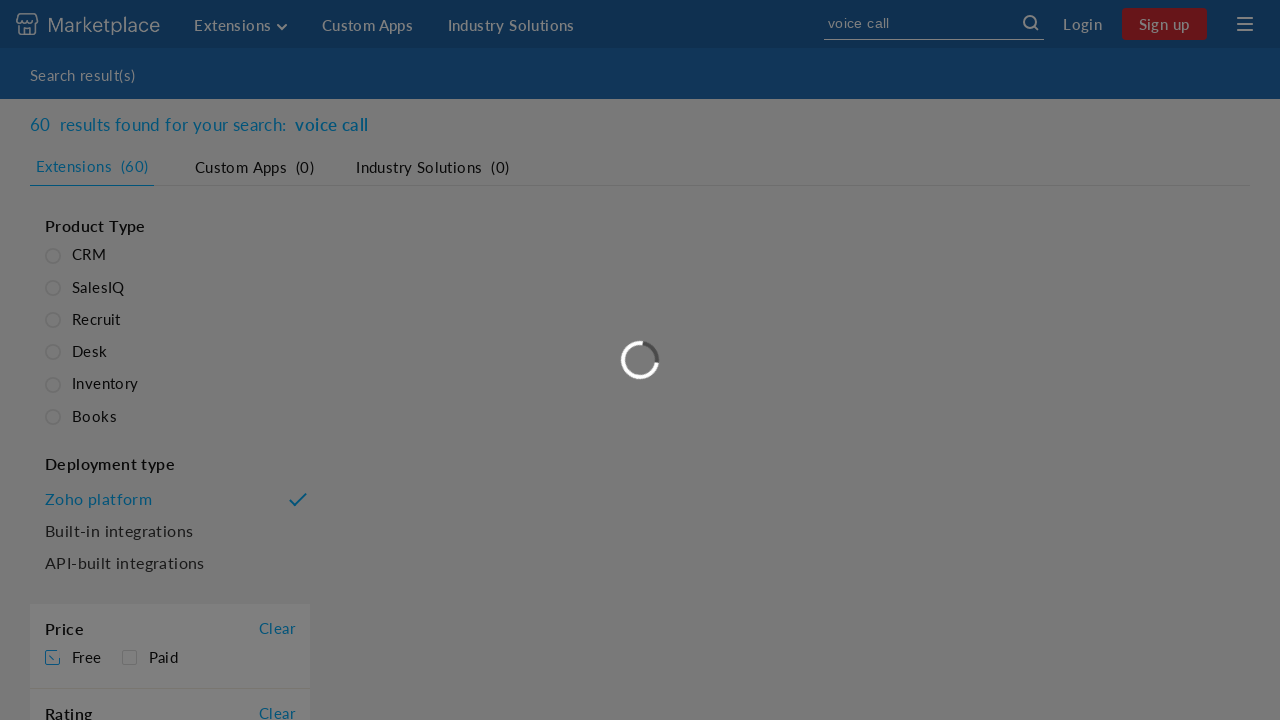

Extension results container loaded
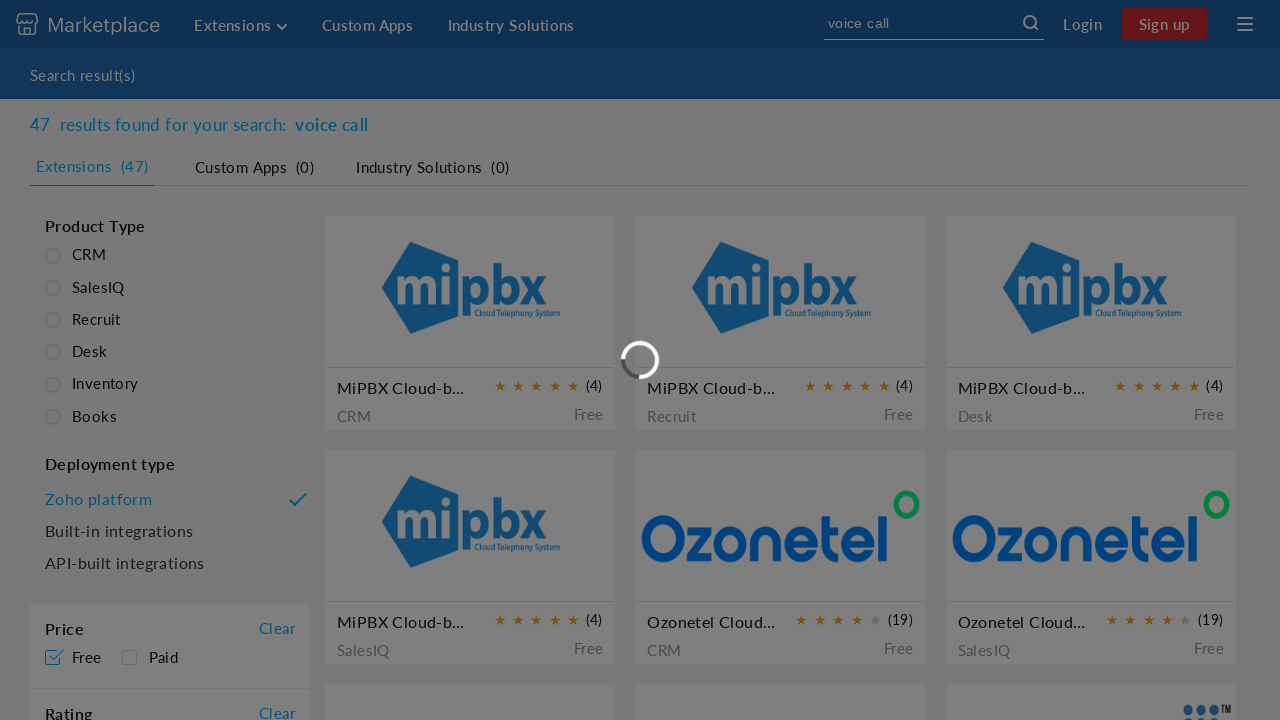

Verified extension results are displayed with all filters applied
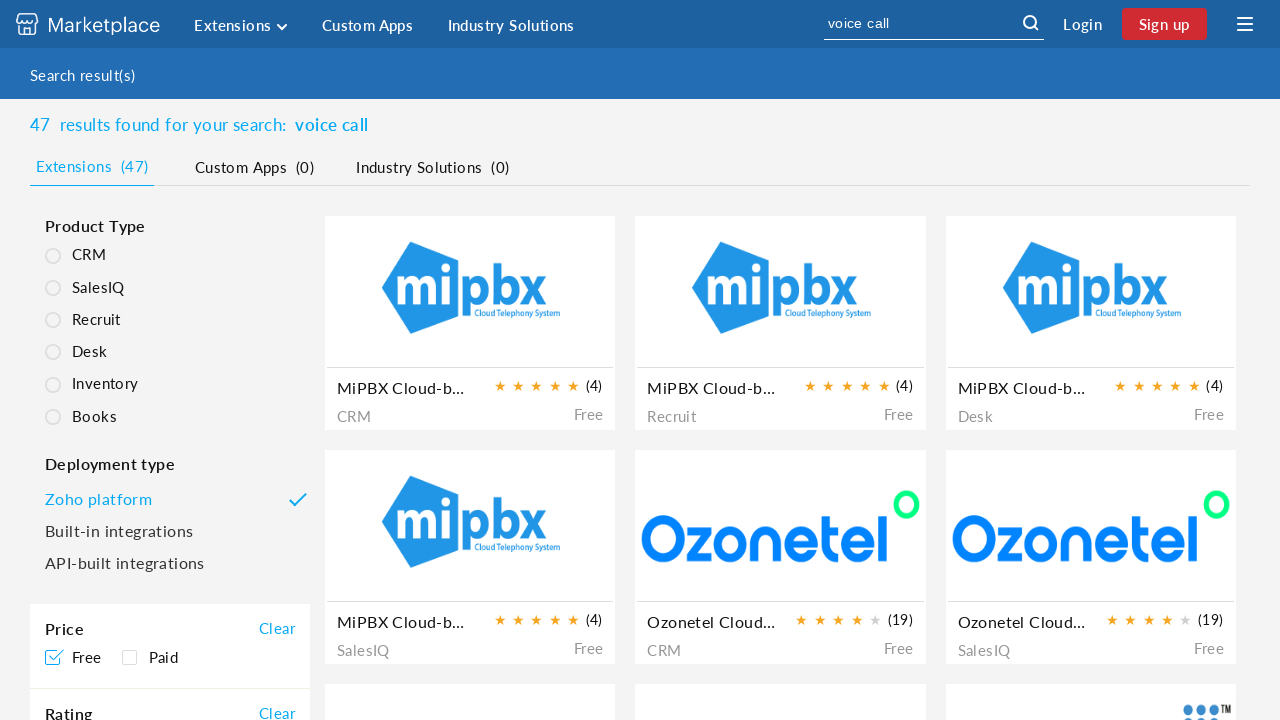

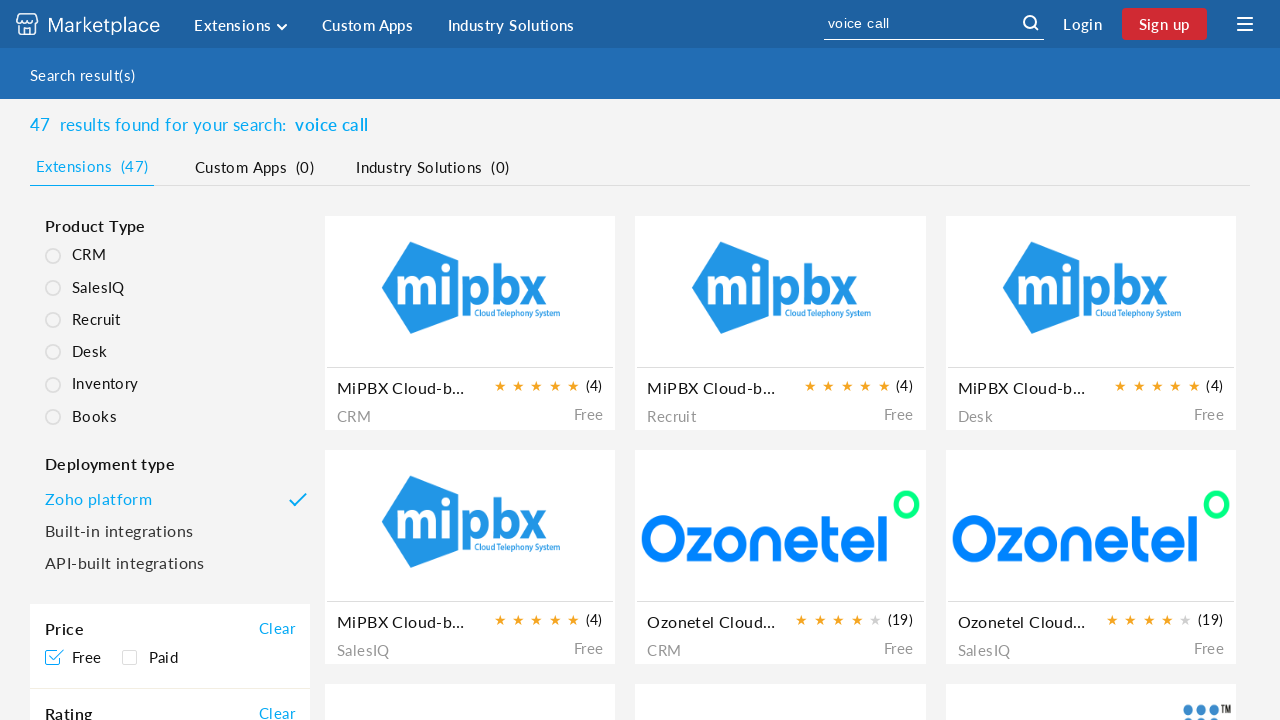